Verifies that the OpenCart home page has the correct title "Your Store"

Starting URL: https://naveenautomationlabs.com/opencart/

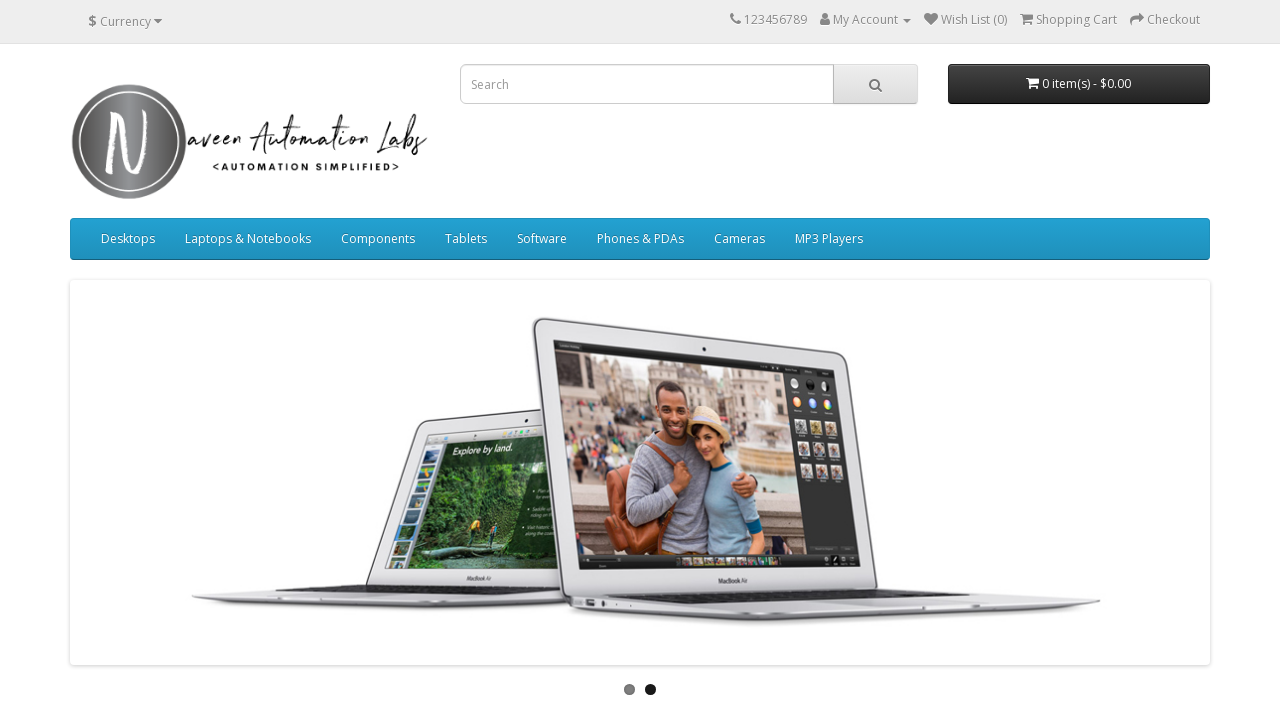

Navigated to OpenCart home page at https://naveenautomationlabs.com/opencart/
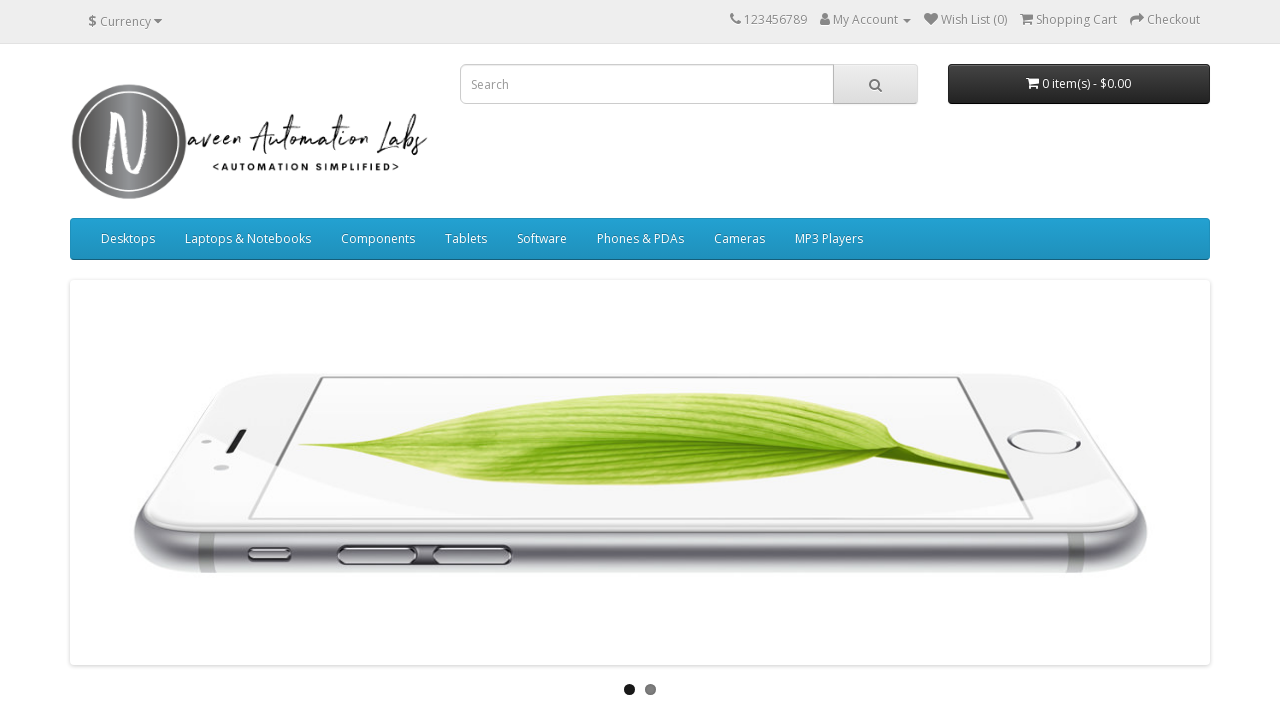

Verified page title is 'Your Store'
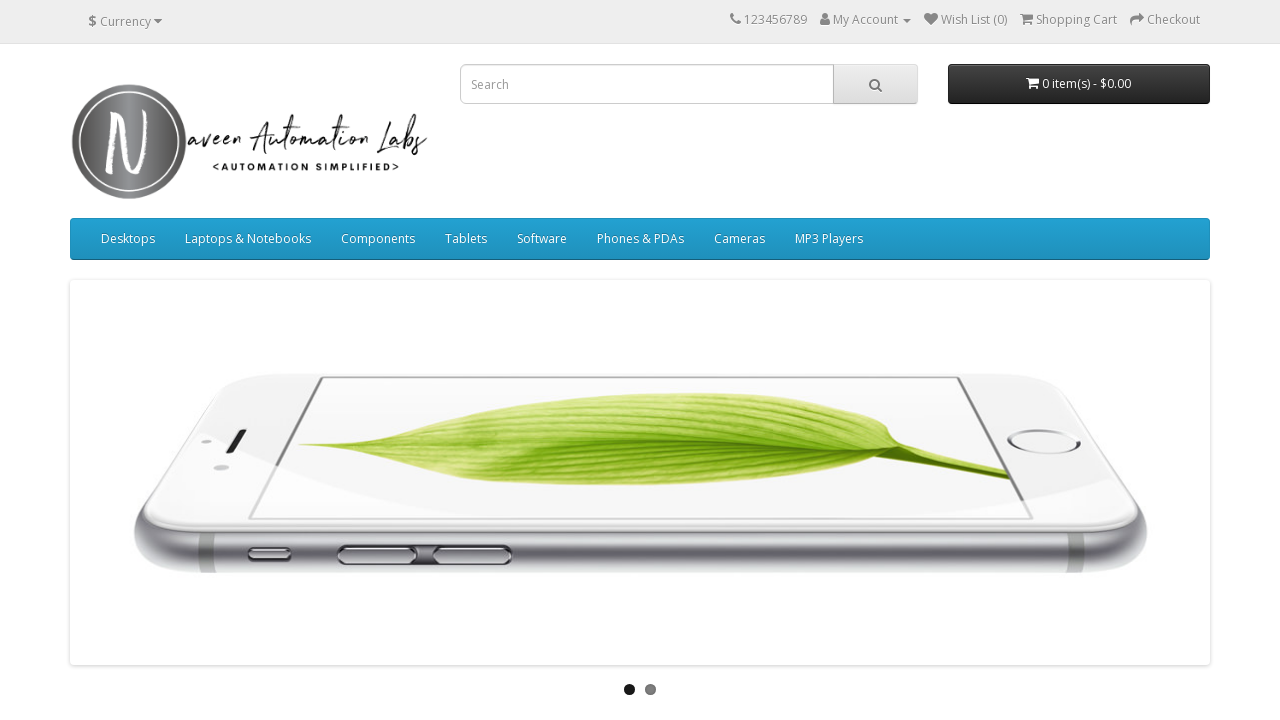

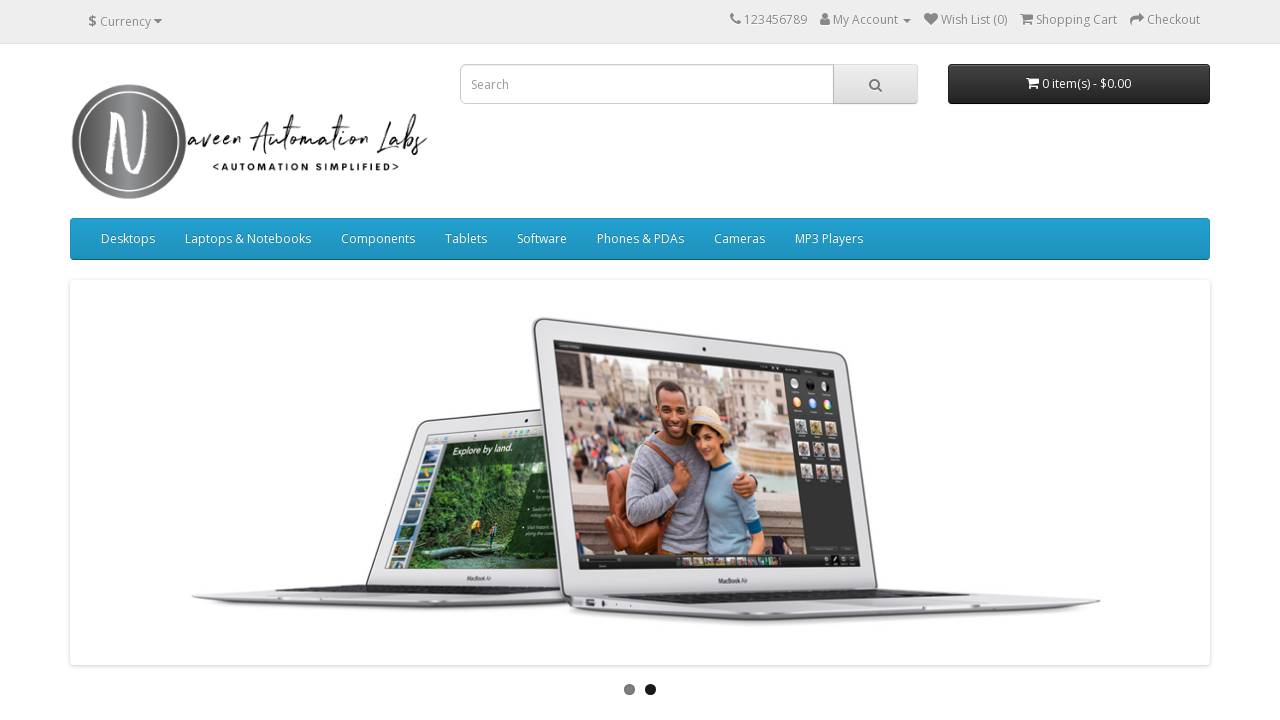